Tests new tab handling by modifying the target attribute to open in same tab and clicking the link

Starting URL: https://demo.automationtesting.in/Windows.html

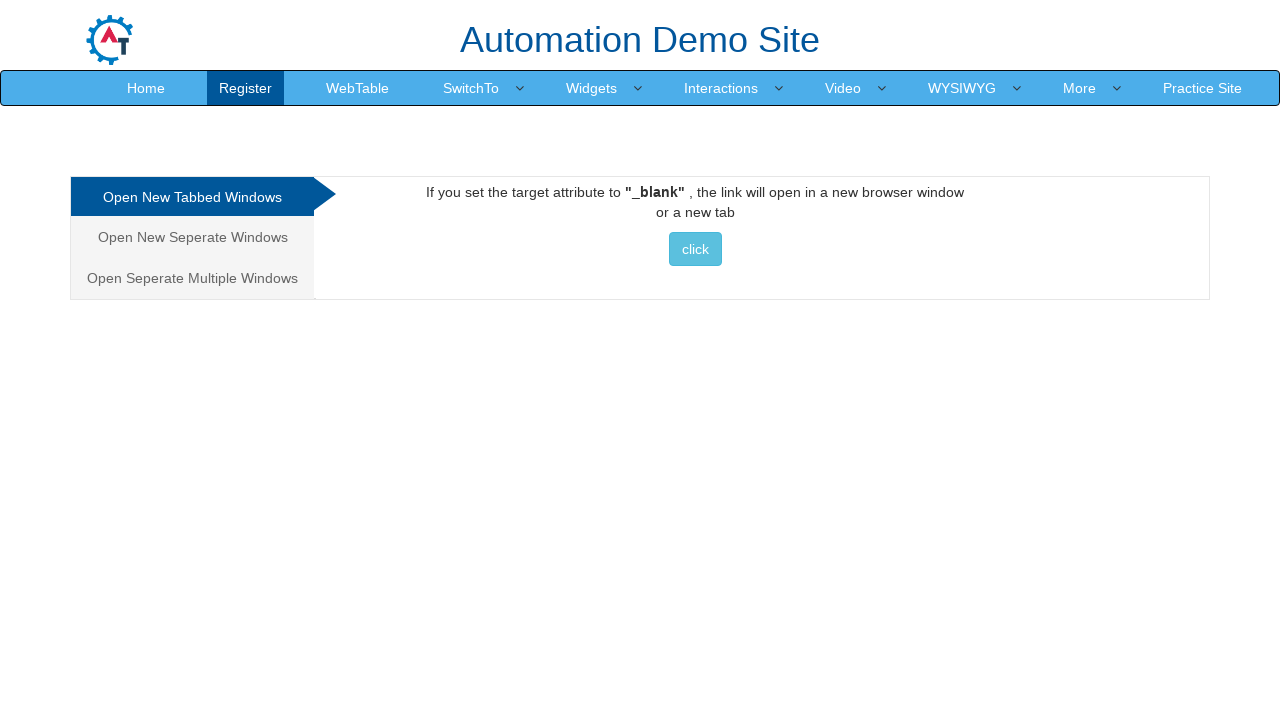

Modified target attribute of link from '_blank' to '_self' to open in same tab
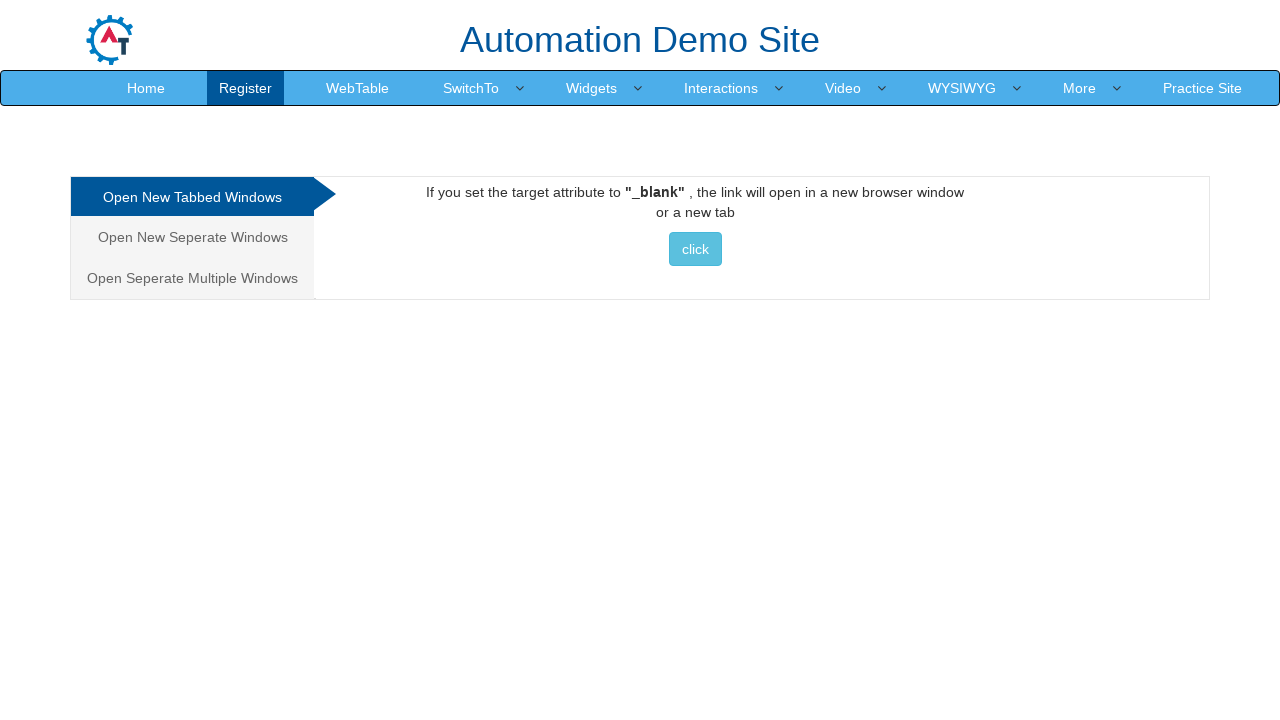

Clicked the modified link to navigate at (695, 249) on #Tabbed > a
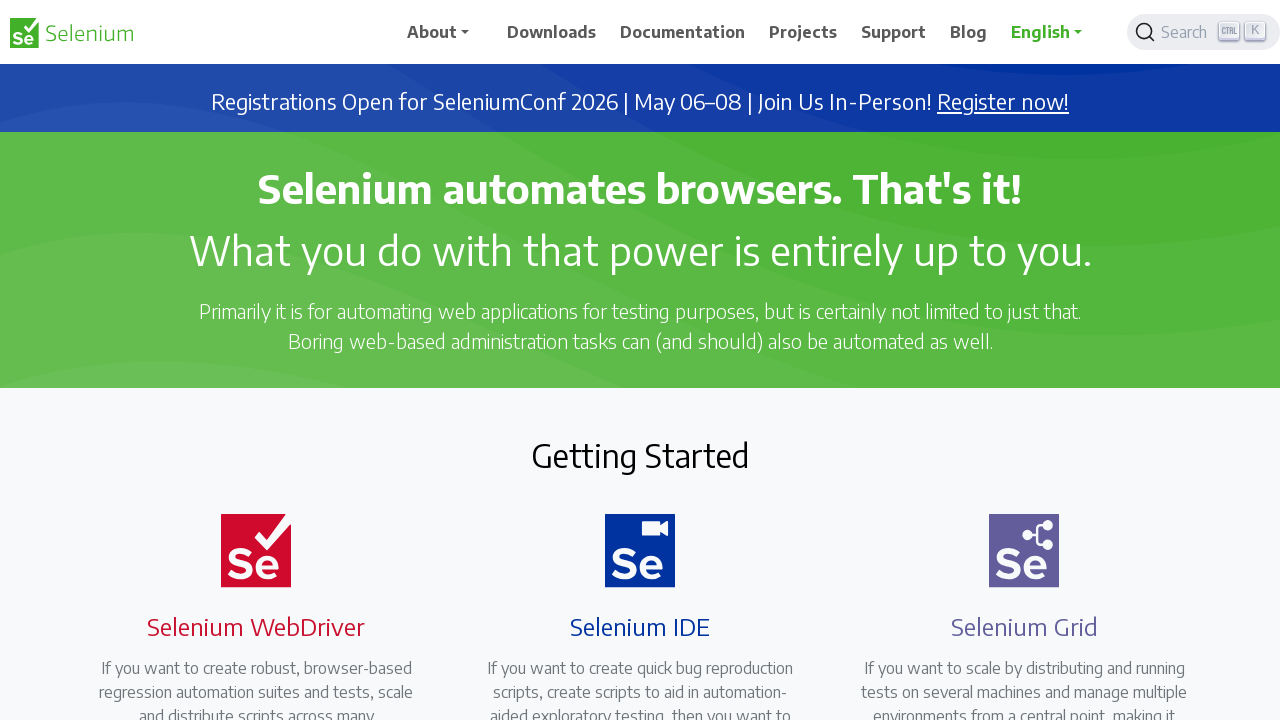

Verified navigation to https://www.selenium.dev/
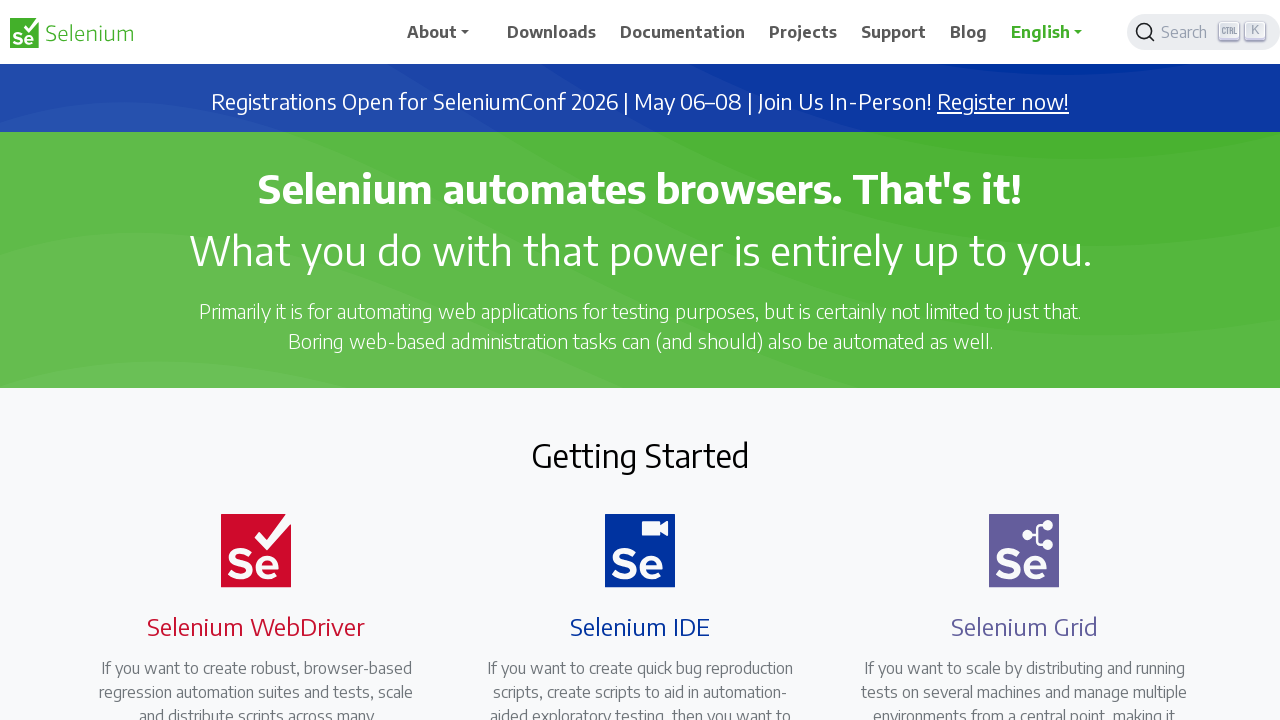

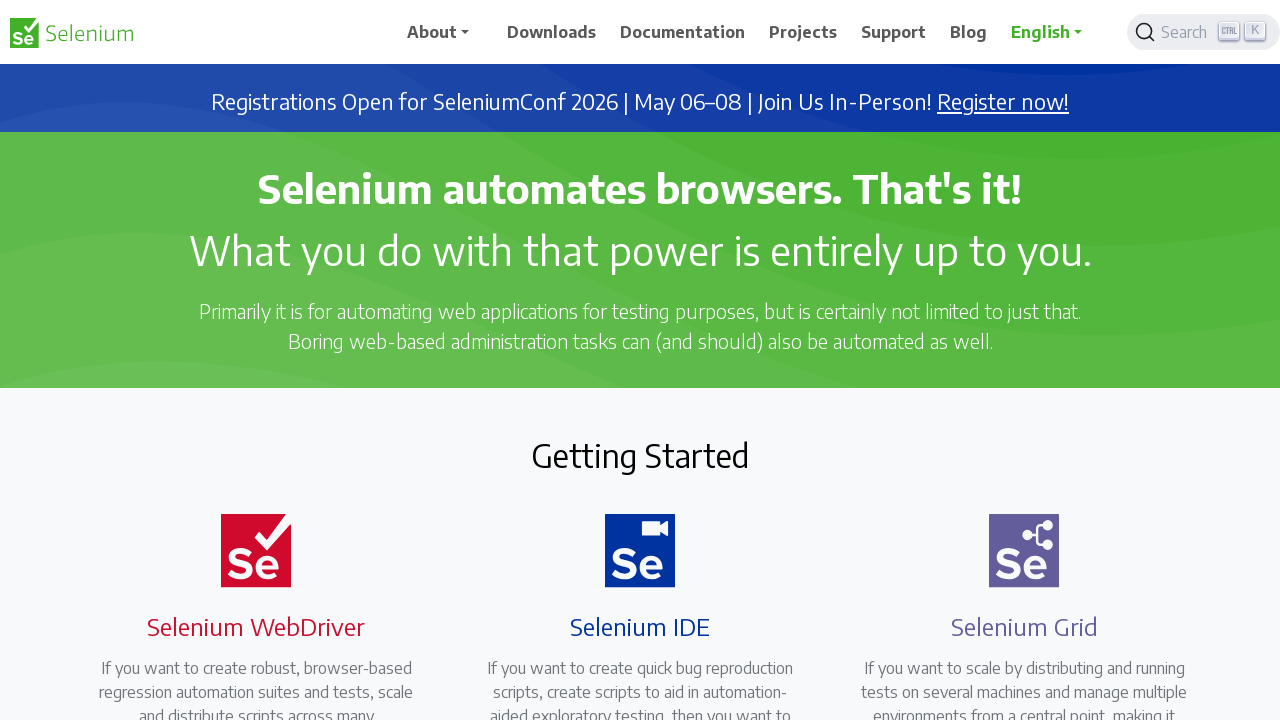